Tests window handling by clicking a button to open a new browser window, switching to it, and then closing it while returning to the parent window

Starting URL: https://chandanachaitanya.github.io/selenium-practice-site/

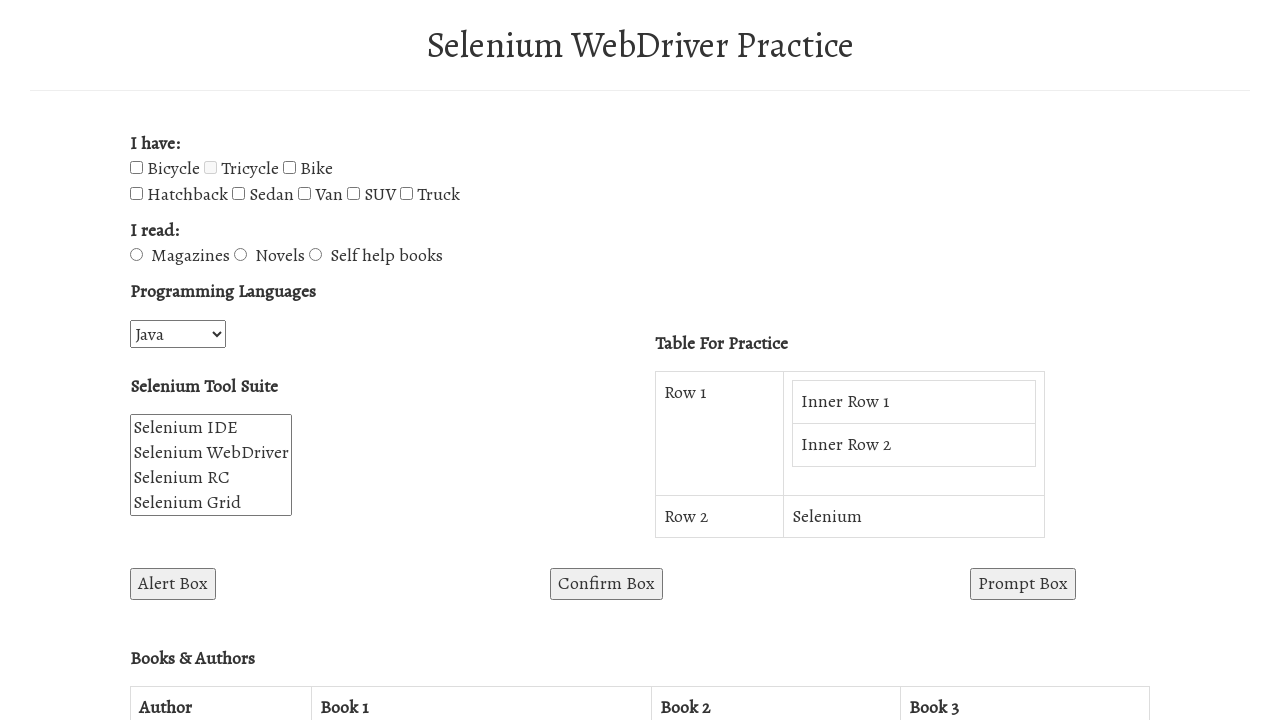

Clicked button to open new window at (850, 364) on #windowMaximize
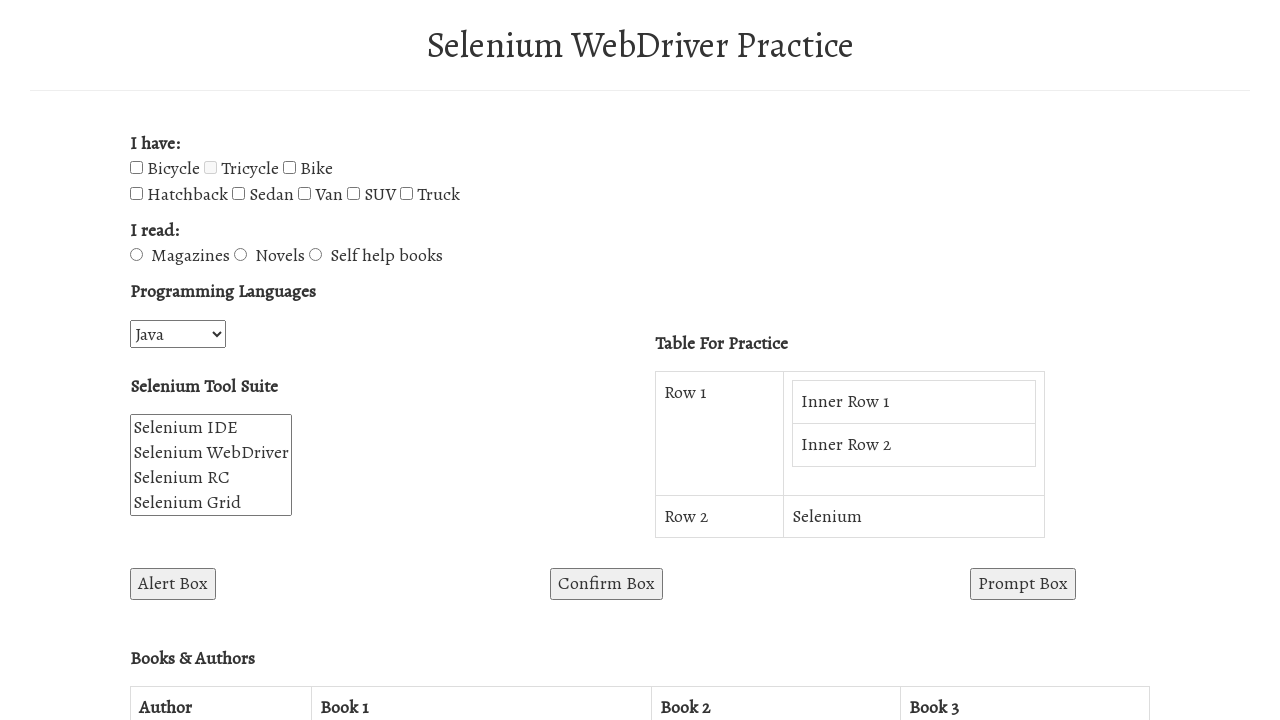

New window opened and captured
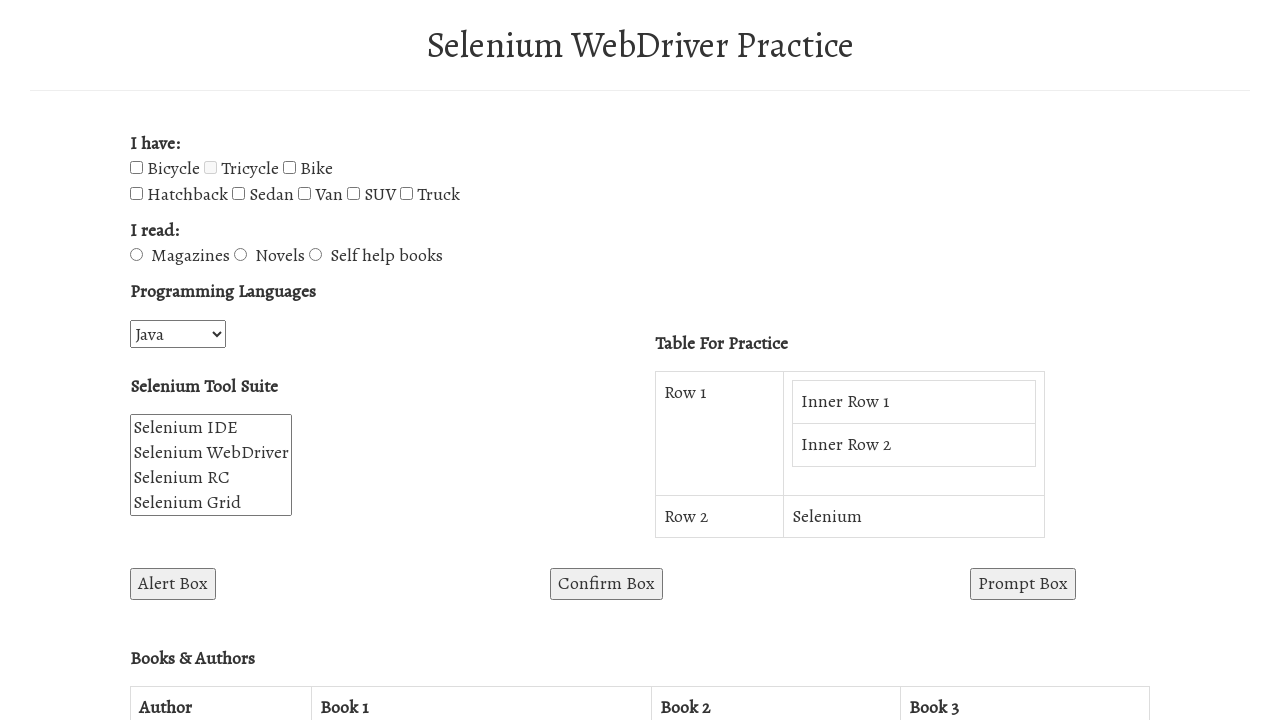

New window loaded
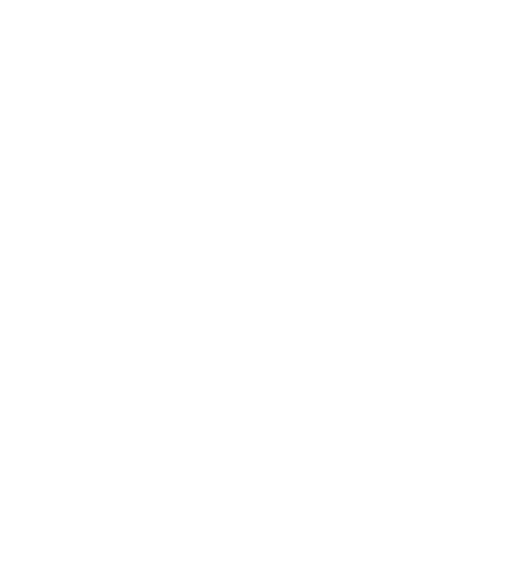

Closed new window
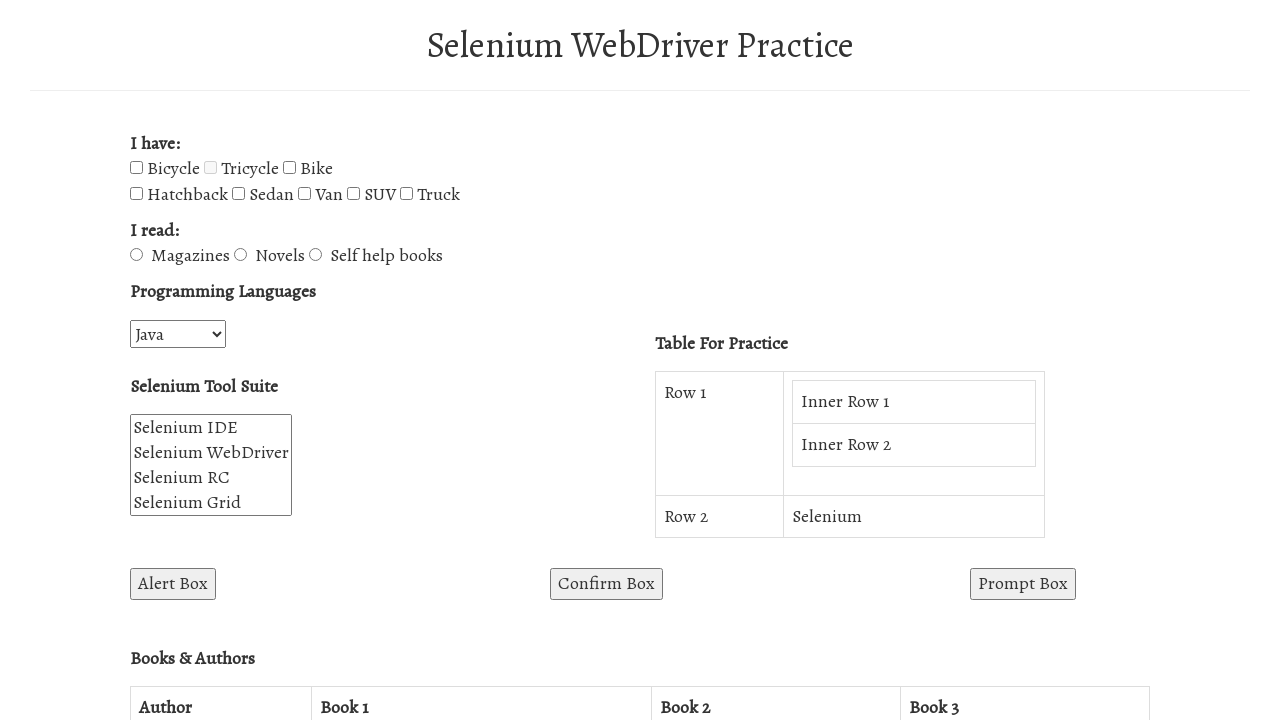

Returned to parent window
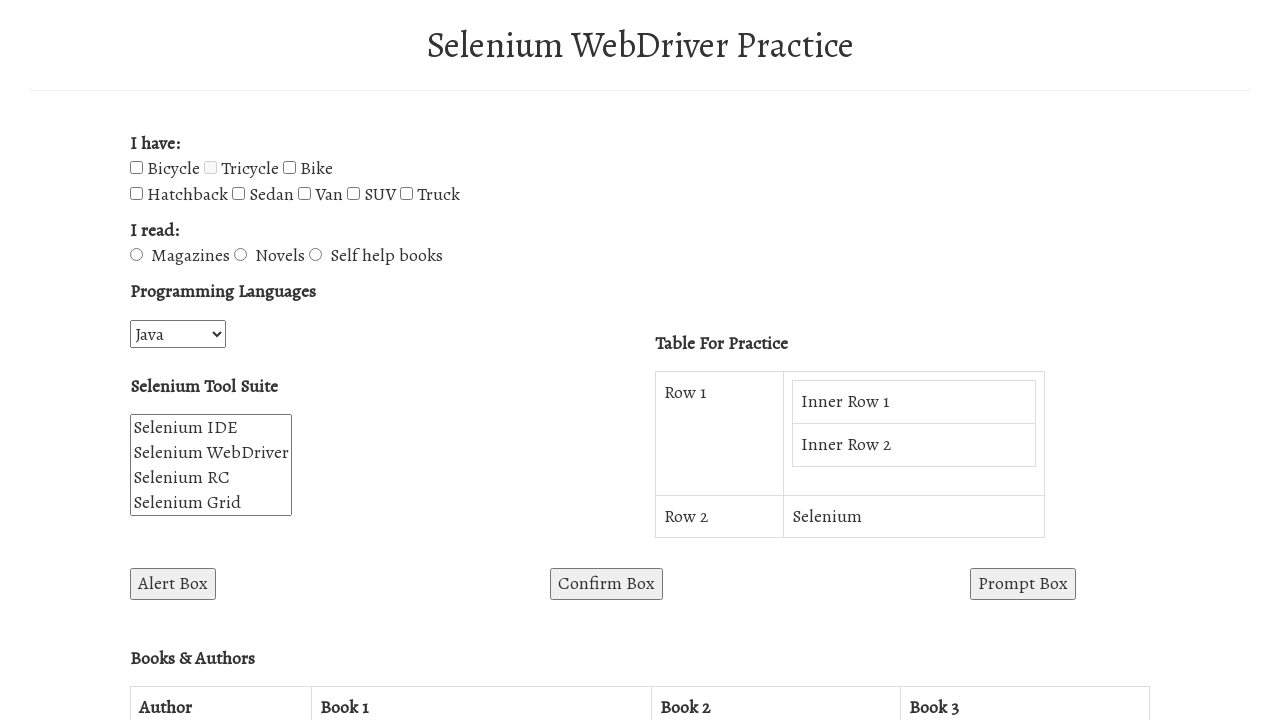

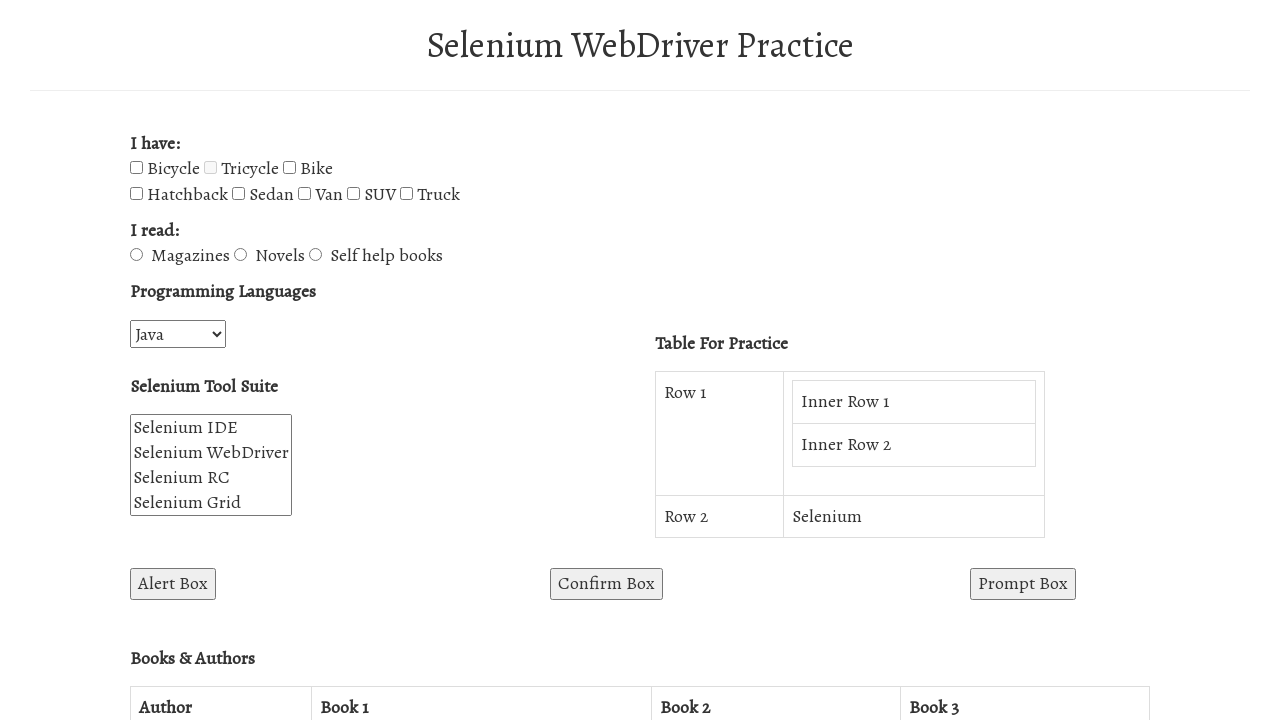